Tests JavaScript prompt alert handling by clicking the prompt button, entering text into the alert, and accepting it

Starting URL: https://the-internet.herokuapp.com/javascript_alerts

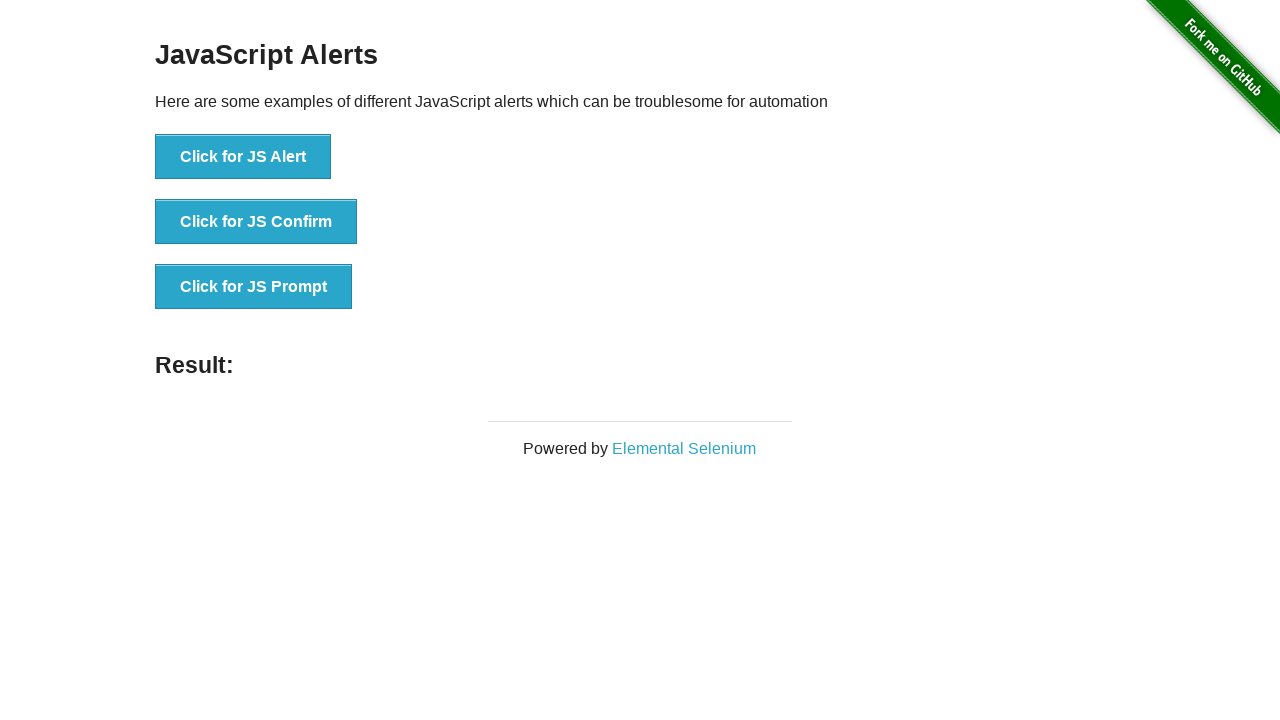

Clicked the JS Prompt button at (254, 287) on xpath=//button[text()='Click for JS Prompt']
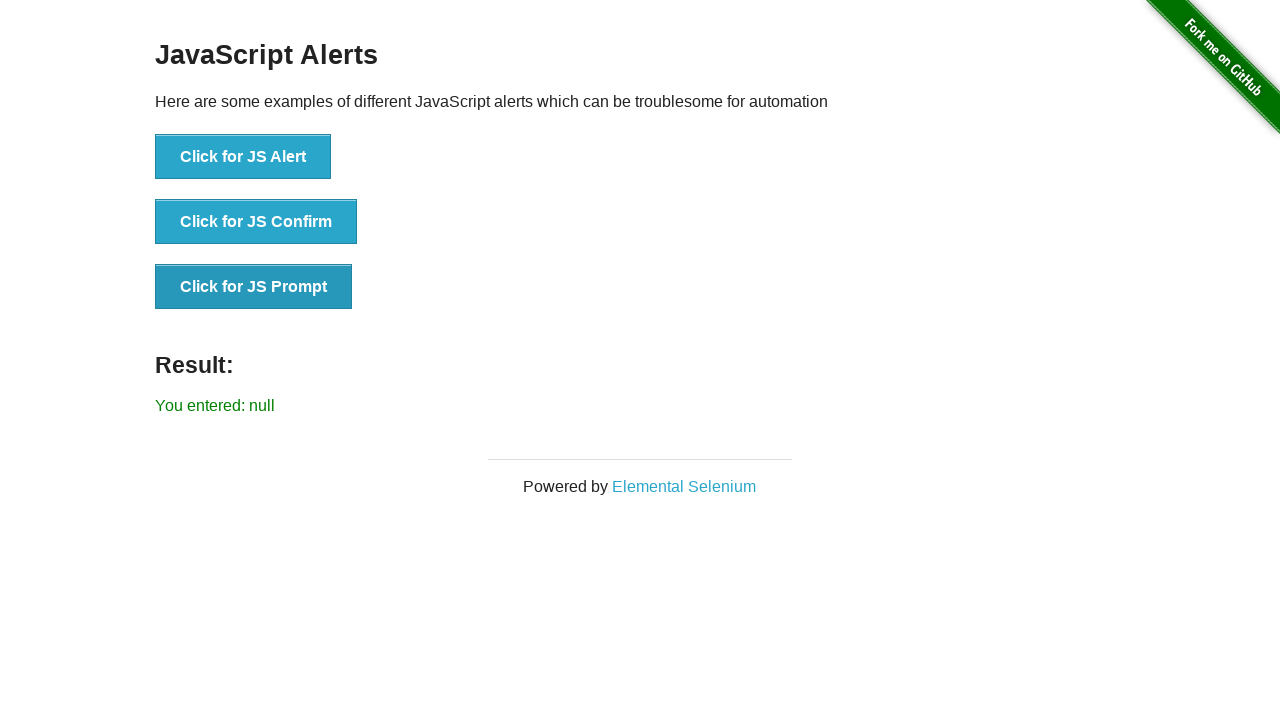

Set up dialog handler to accept prompt with text 'Tryph&Leah'
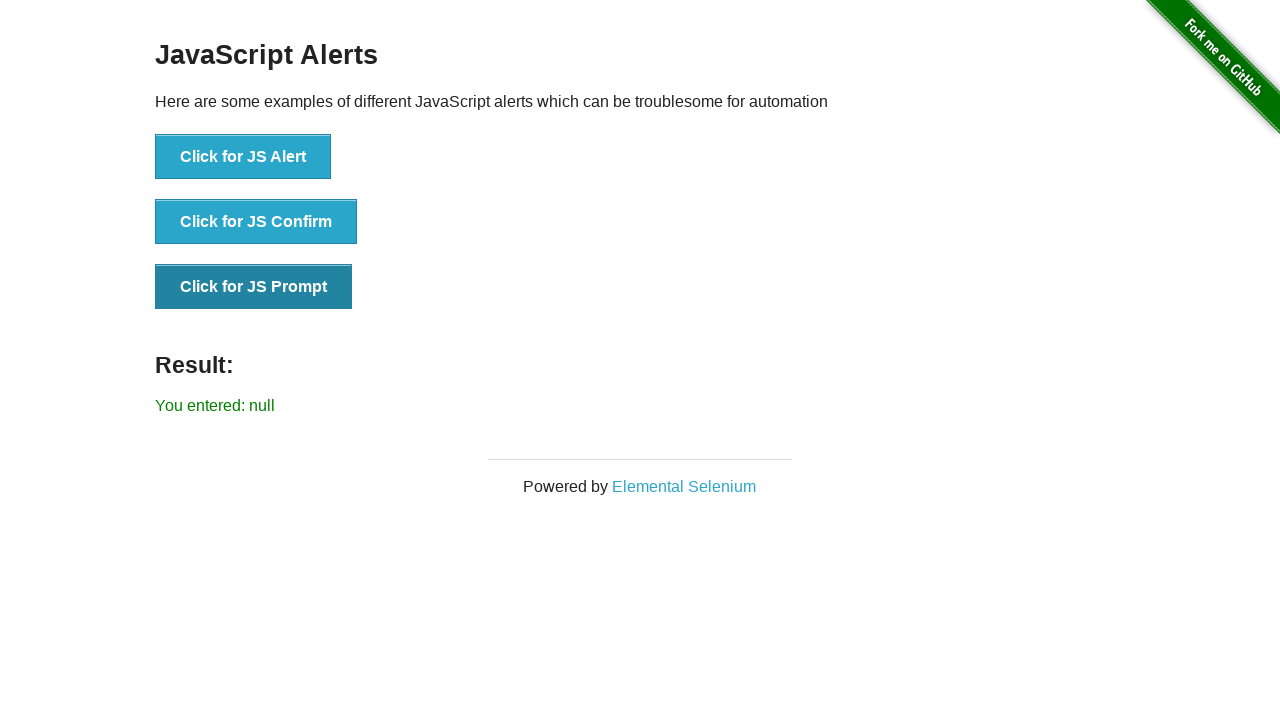

Clicked the JS Prompt button to trigger the prompt dialog at (254, 287) on xpath=//button[text()='Click for JS Prompt']
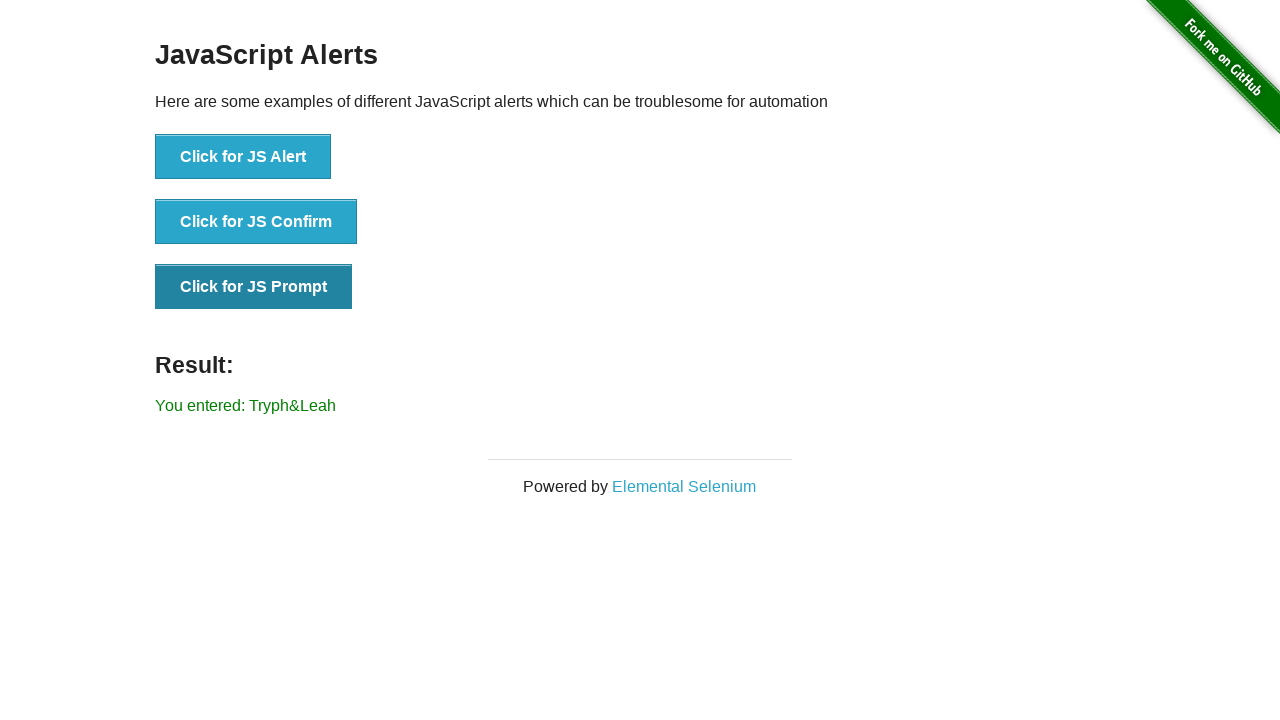

Retrieved result message: You entered: Tryph&Leah
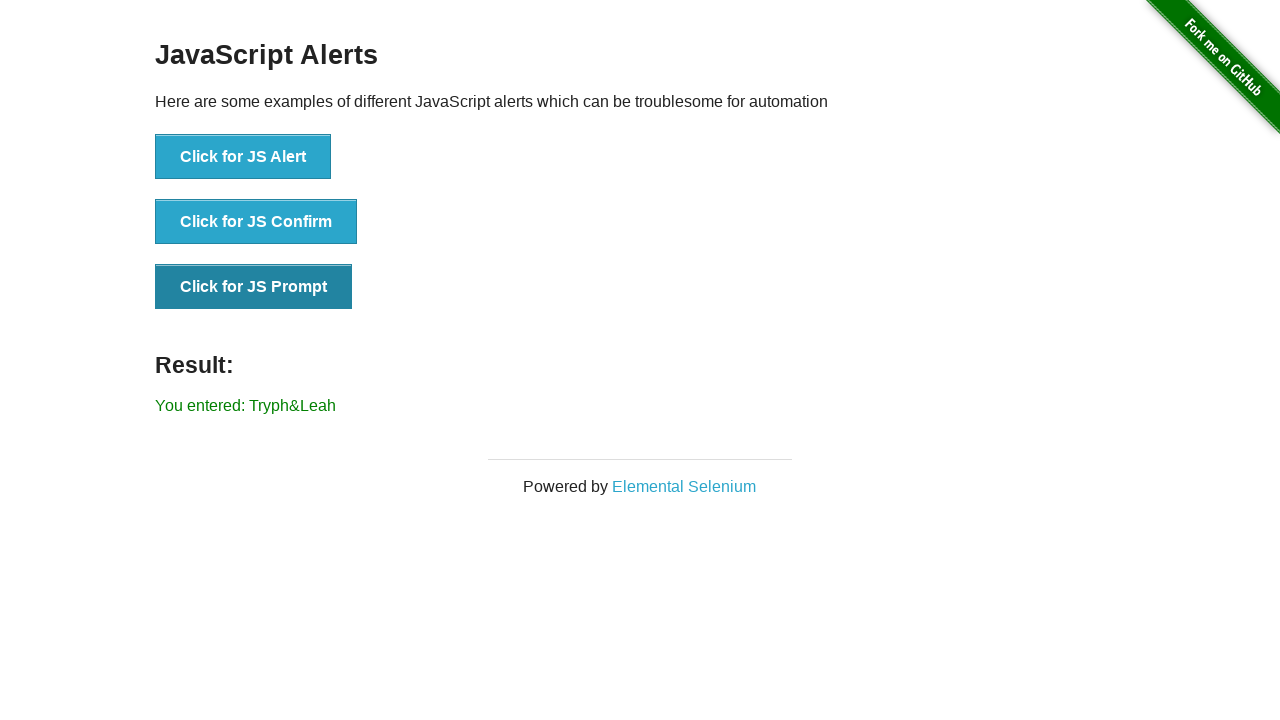

Printed result to console: You entered: Tryph&Leah
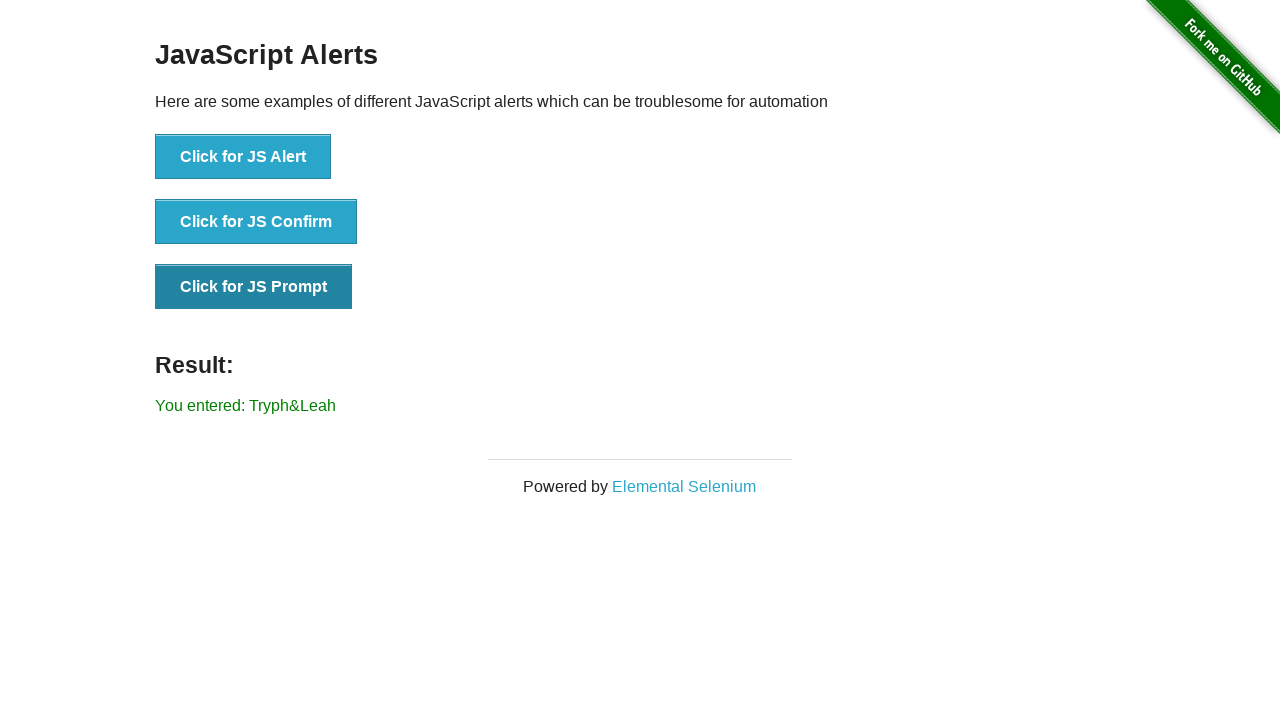

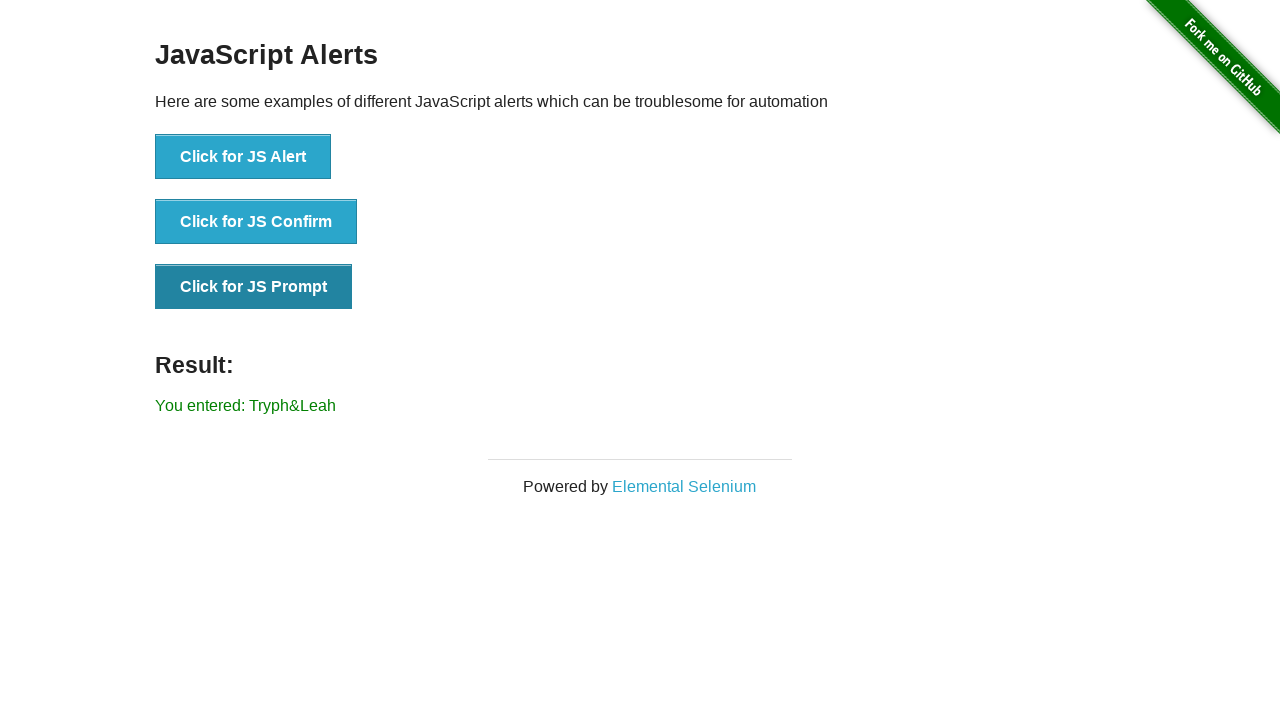